Navigates to W3Schools HTML tables page and interacts with the example customer table by iterating through rows

Starting URL: https://www.w3schools.com/html/html_tables.asp

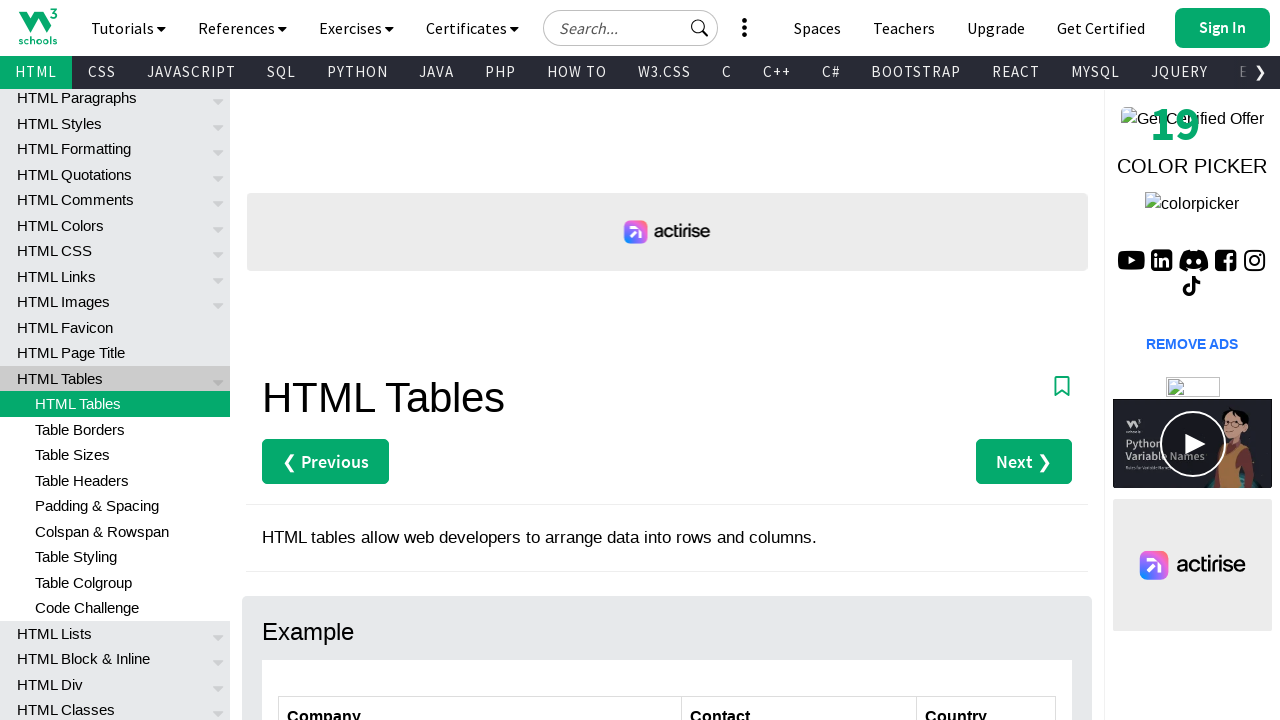

Navigated to W3Schools HTML tables page
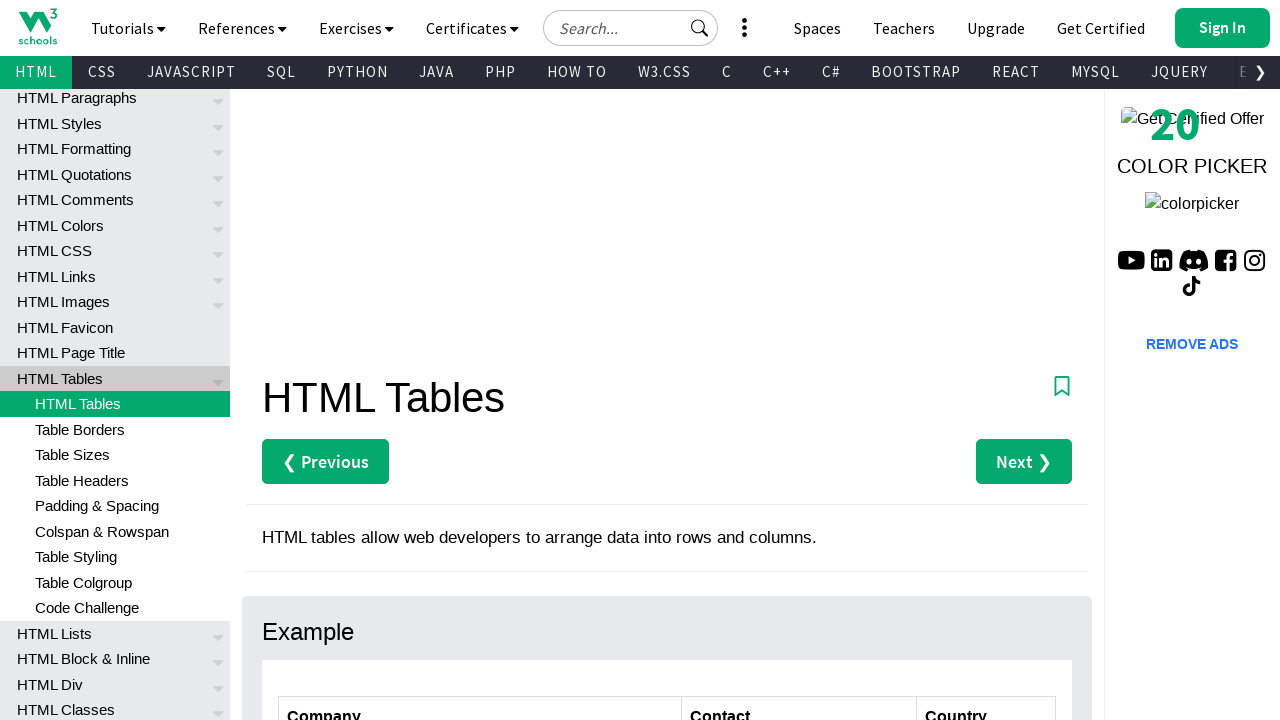

Customers table loaded on the page
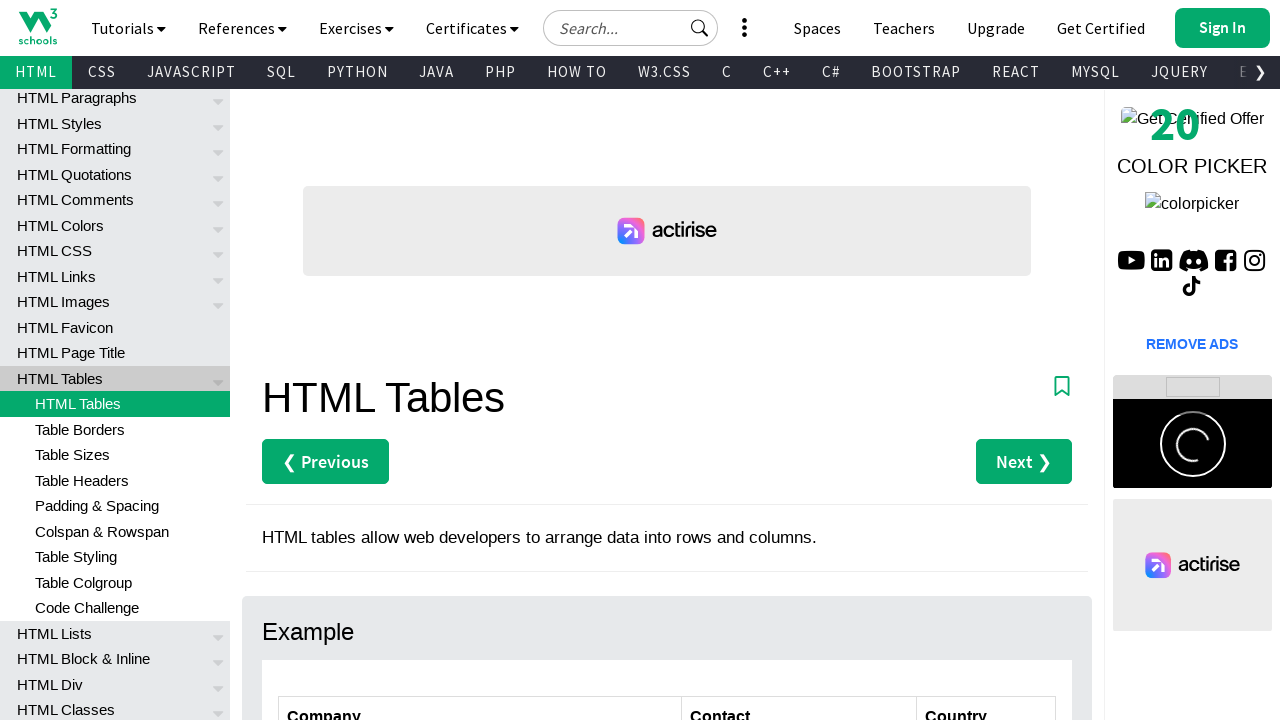

Verified row 2 exists in customers table
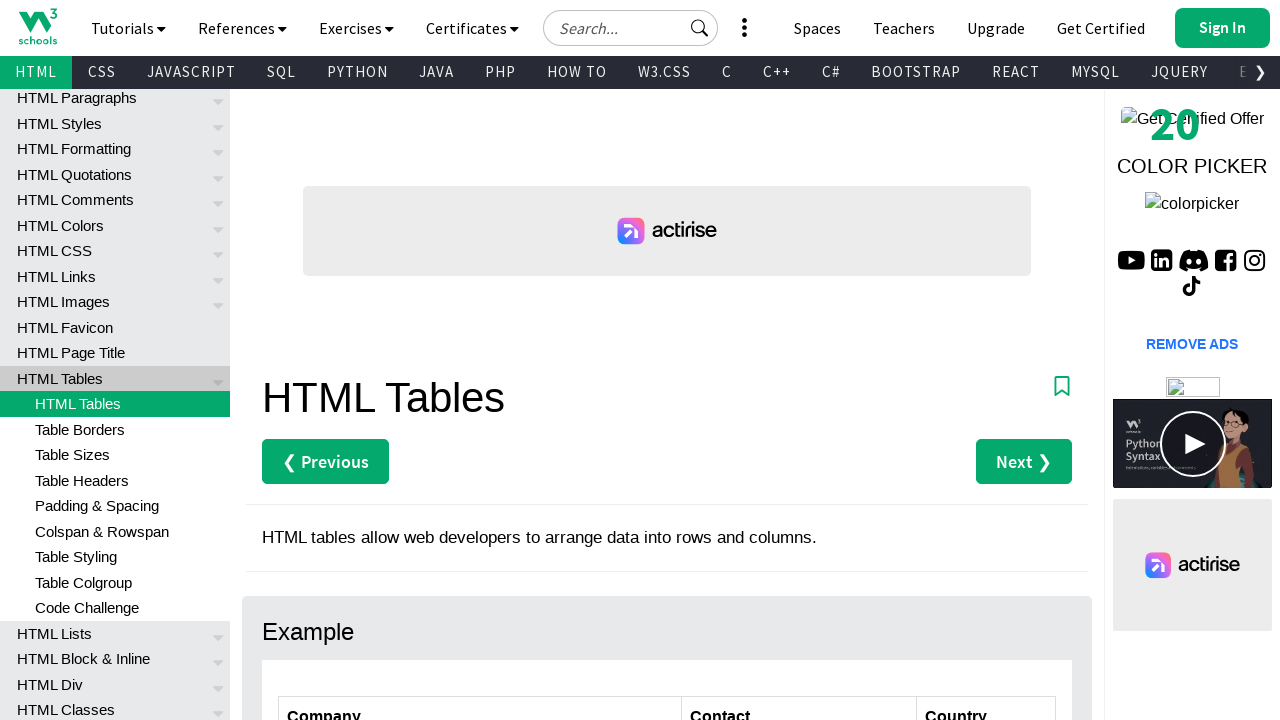

Verified row 3 exists in customers table
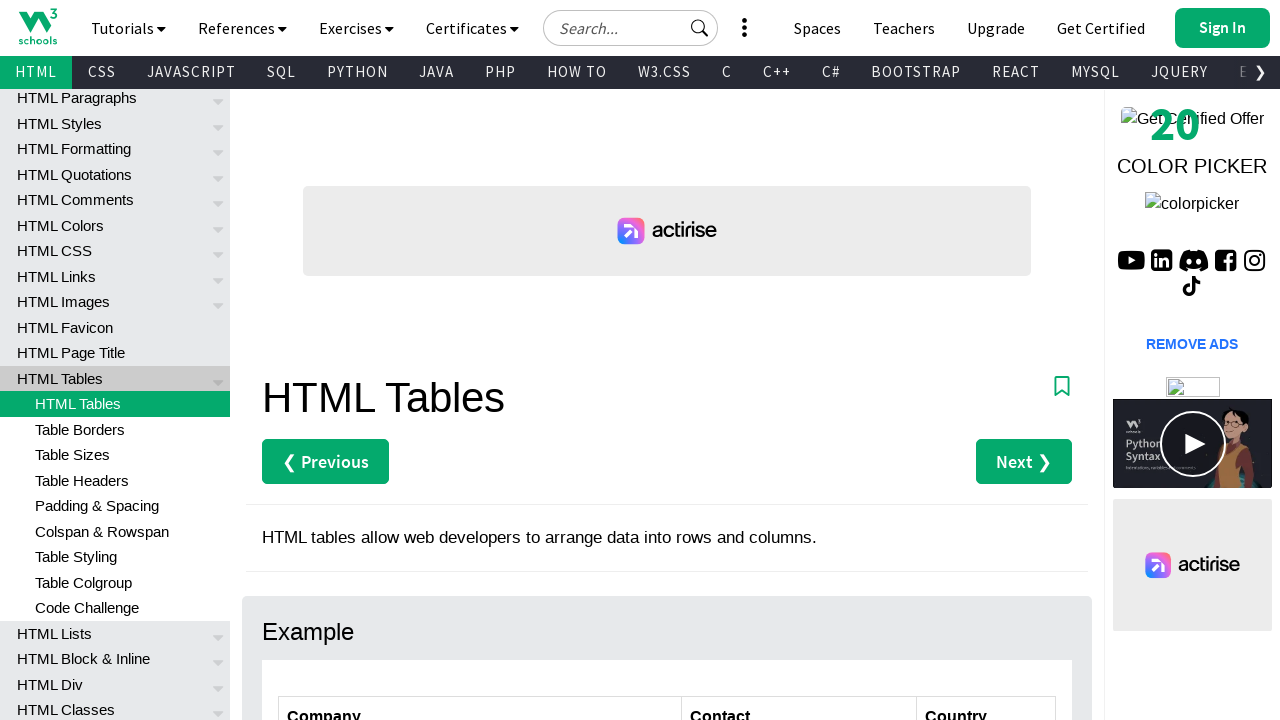

Verified row 4 exists in customers table
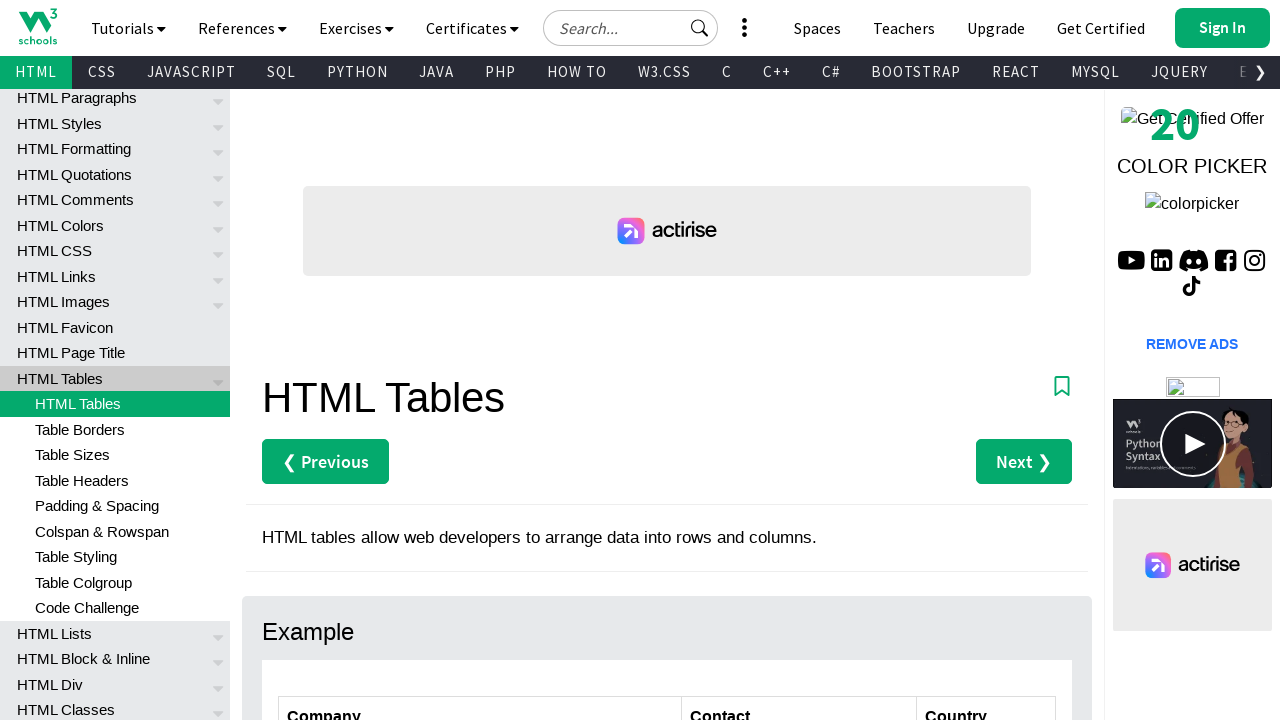

Verified row 5 exists in customers table
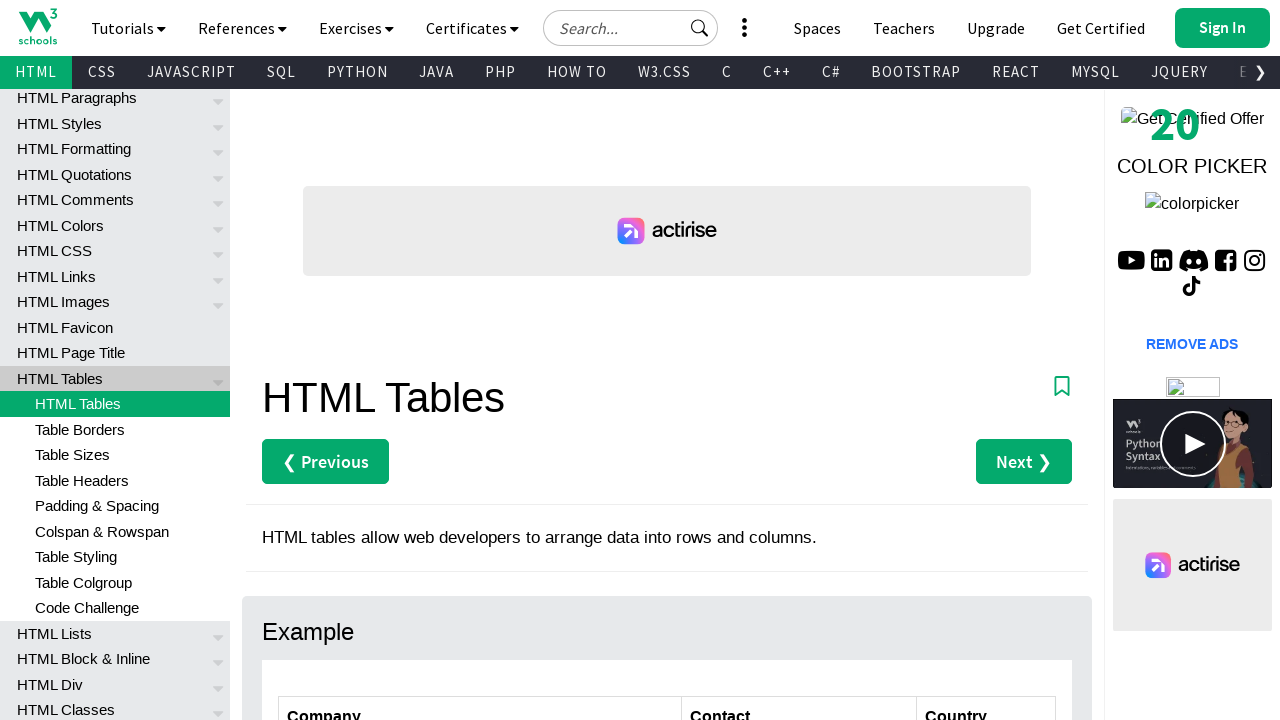

Verified row 6 exists in customers table
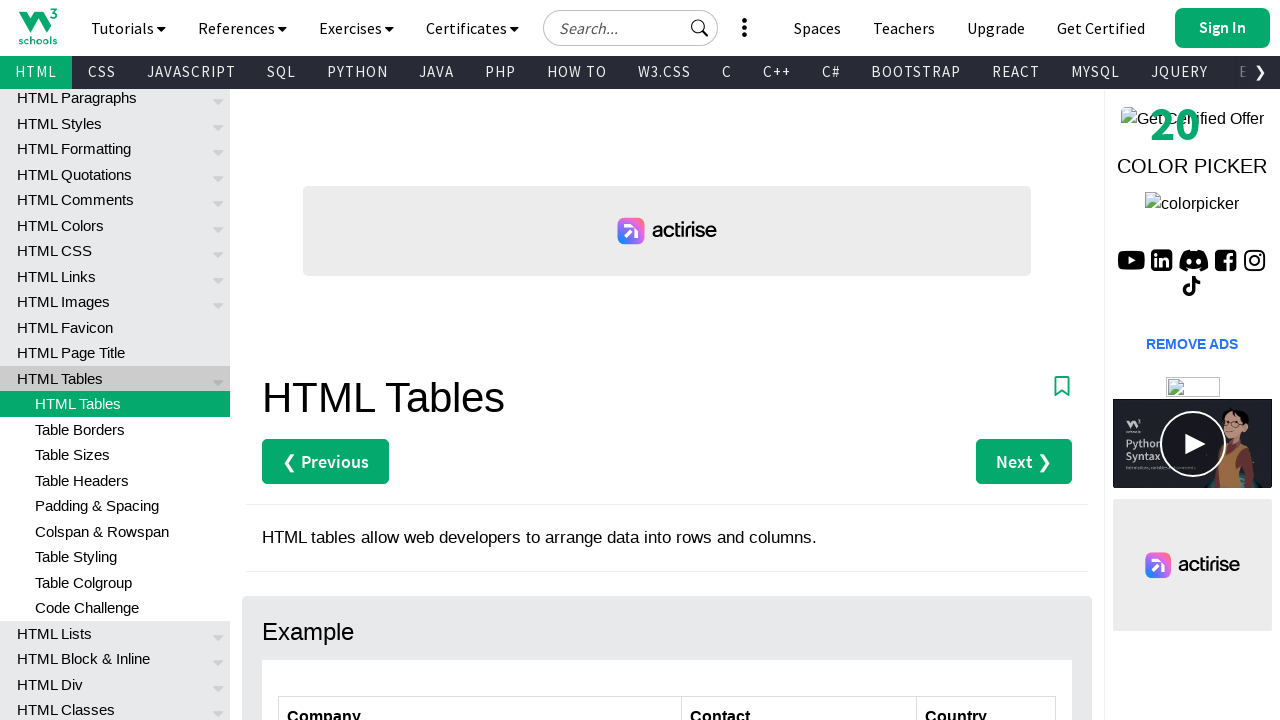

Verified row 7 exists in customers table
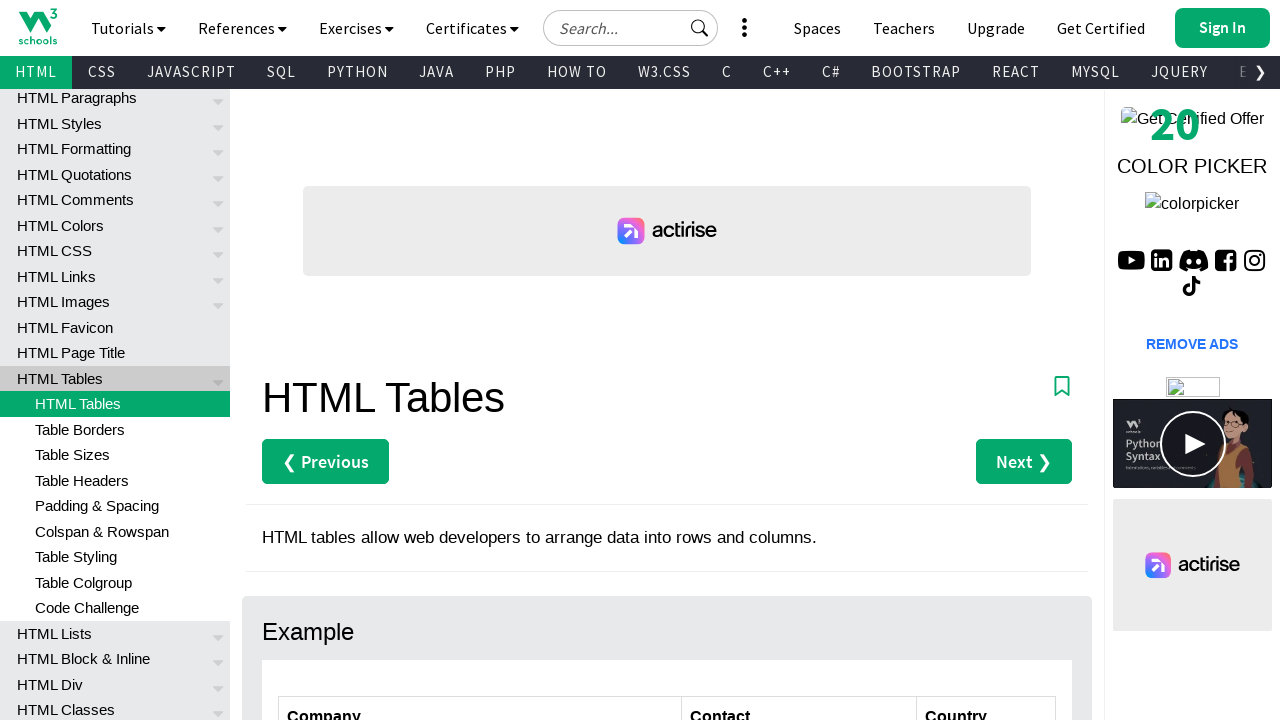

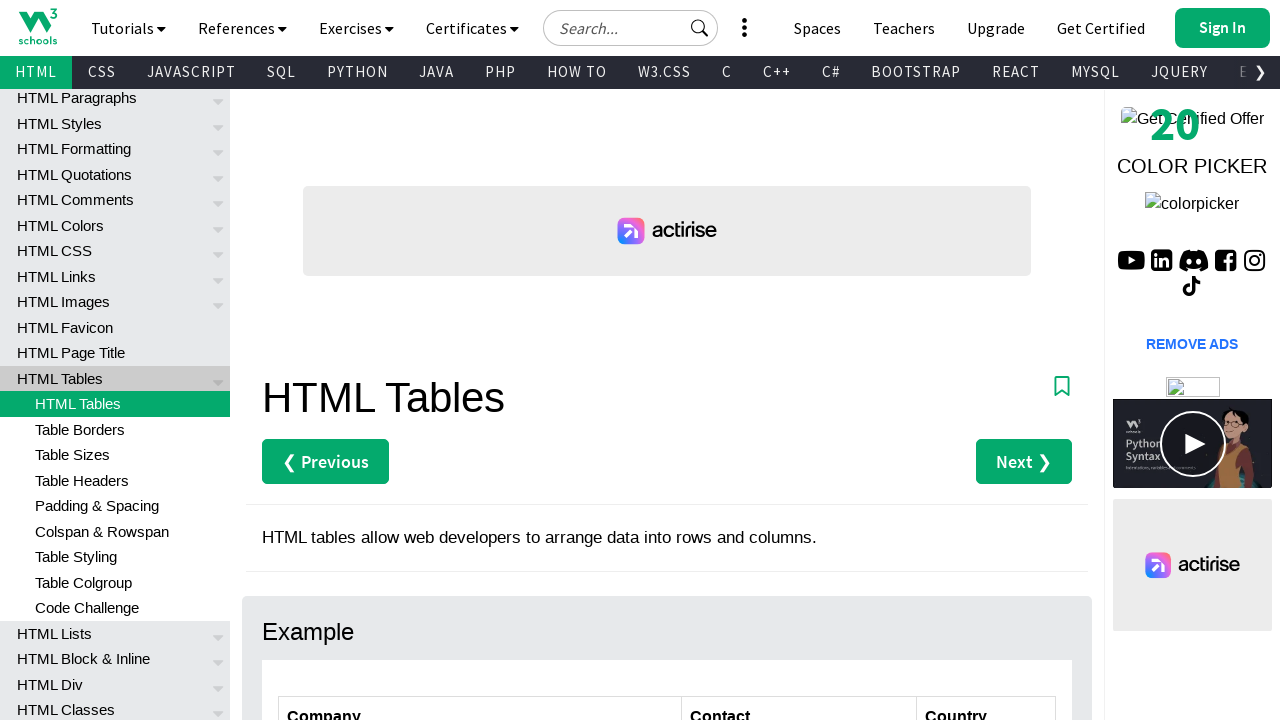